Tests double click functionality by double clicking a button and verifying the result message

Starting URL: https://automationfc.github.io/basic-form/index.html

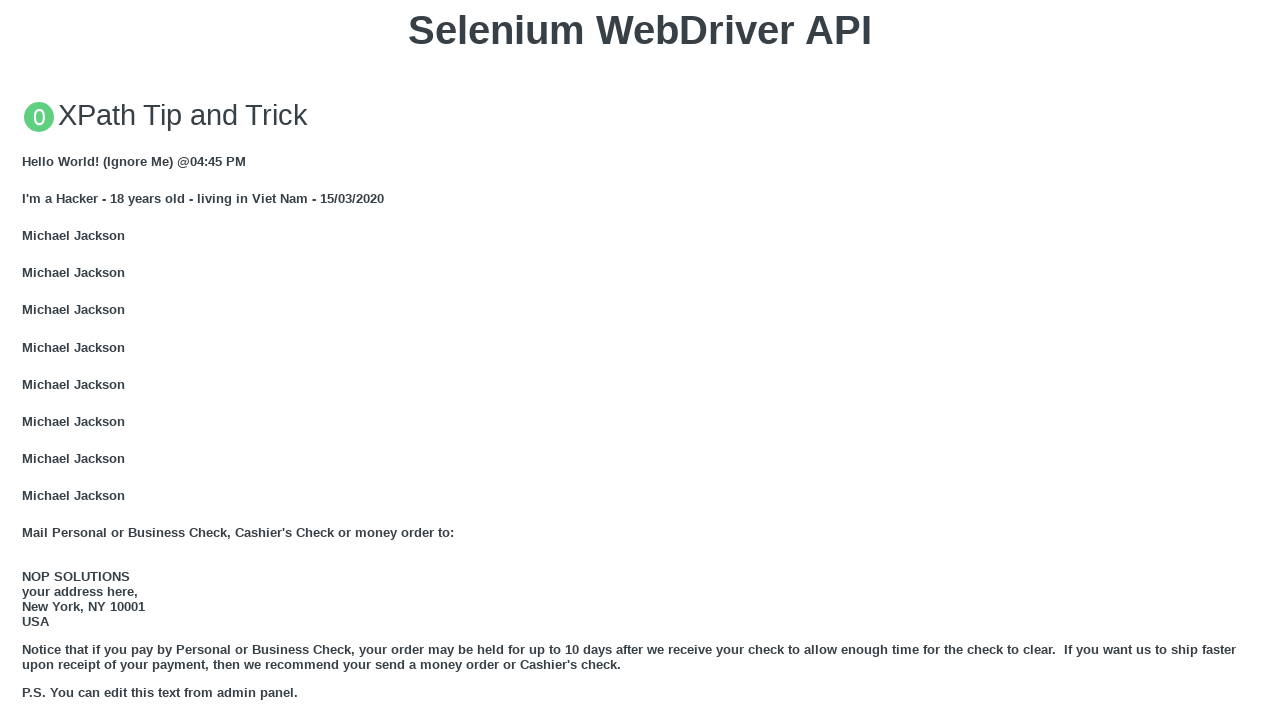

Scrolled double click button into view
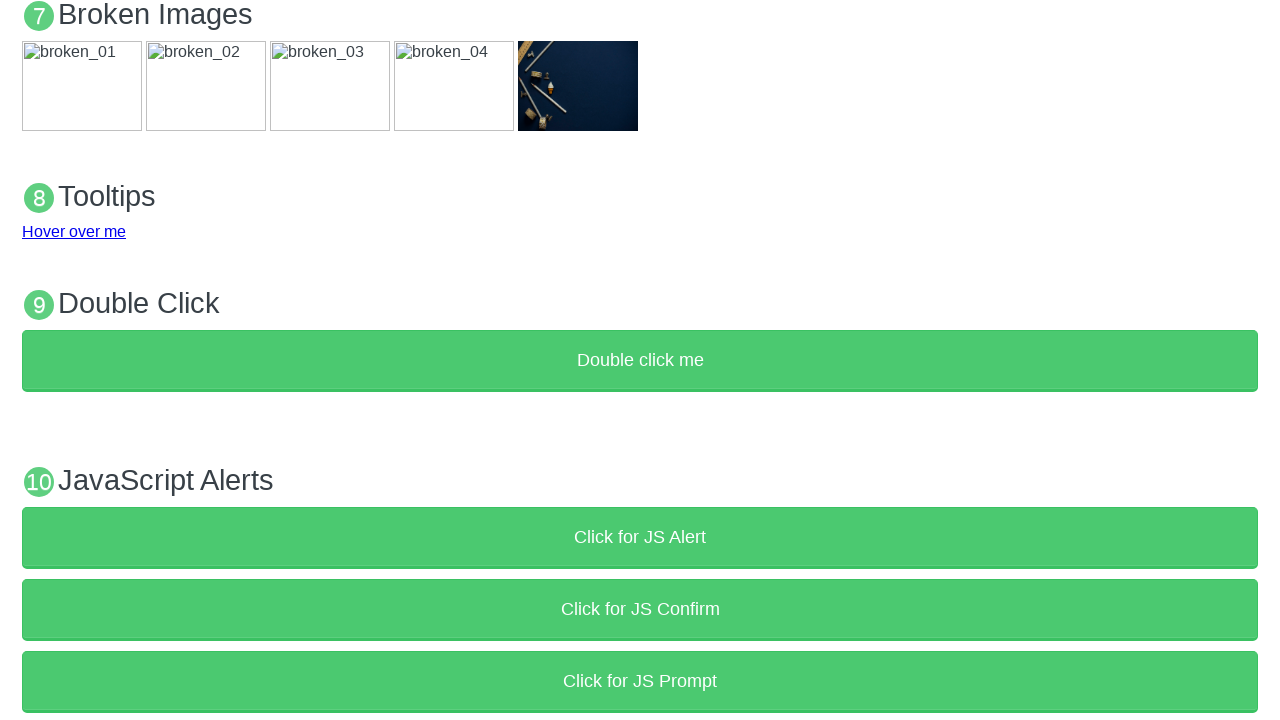

Double clicked the button at (640, 361) on xpath=//button[text()='Double click me']
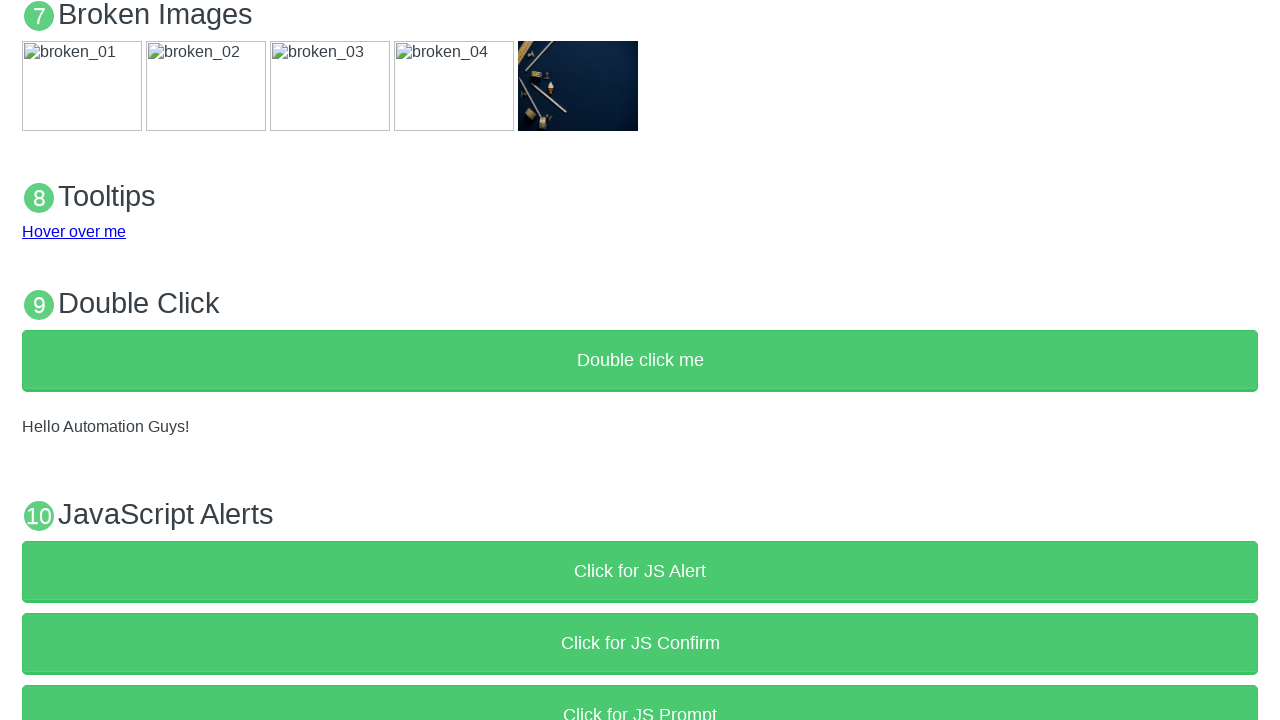

Result message element appeared
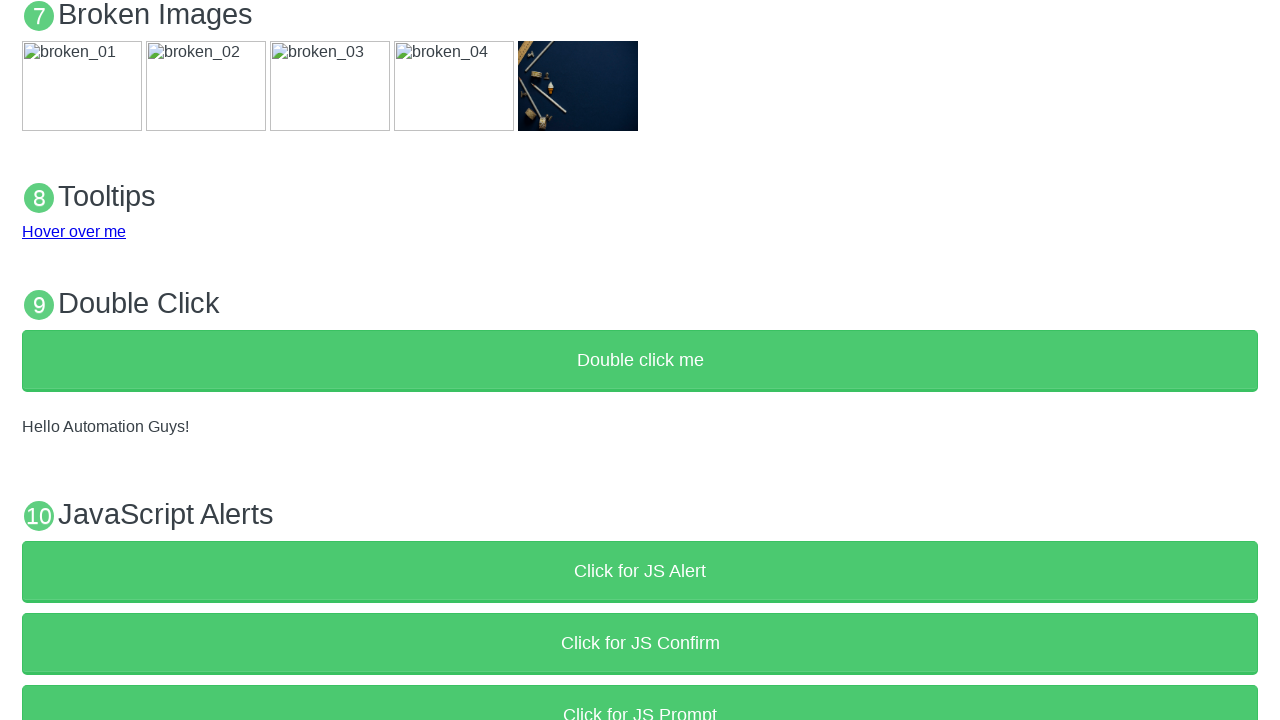

Verified result message is 'Hello Automation Guys!'
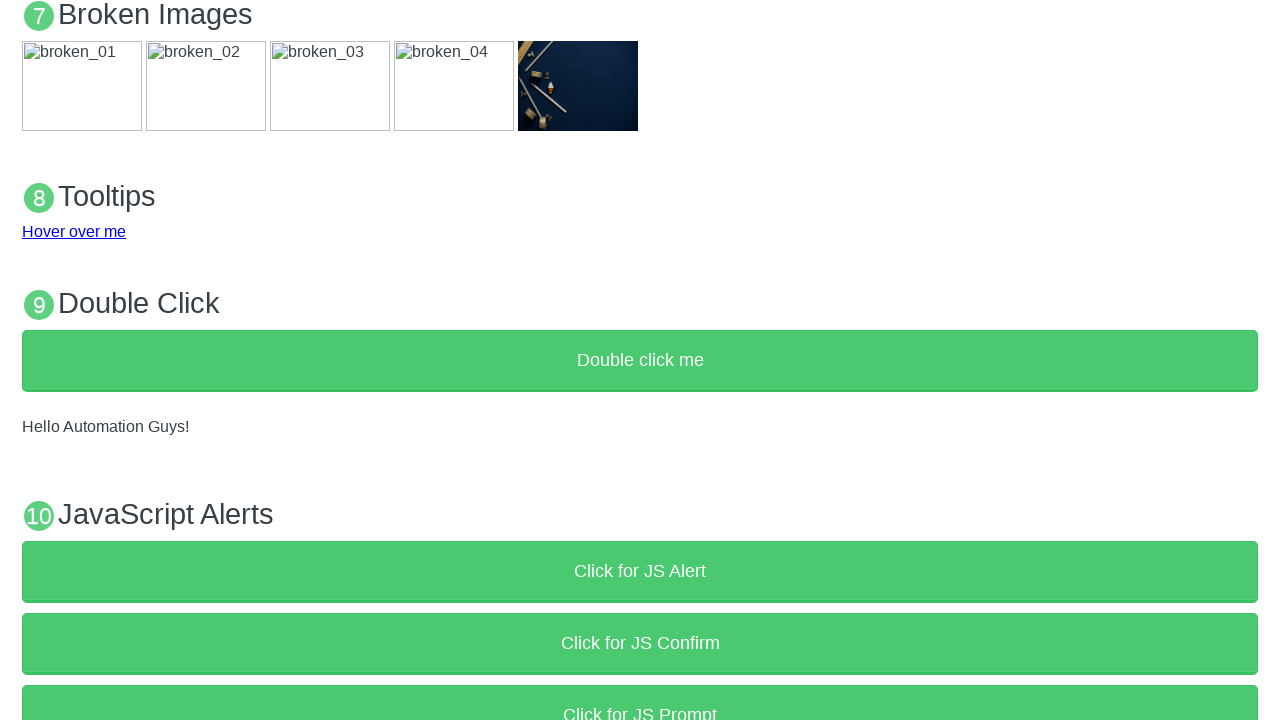

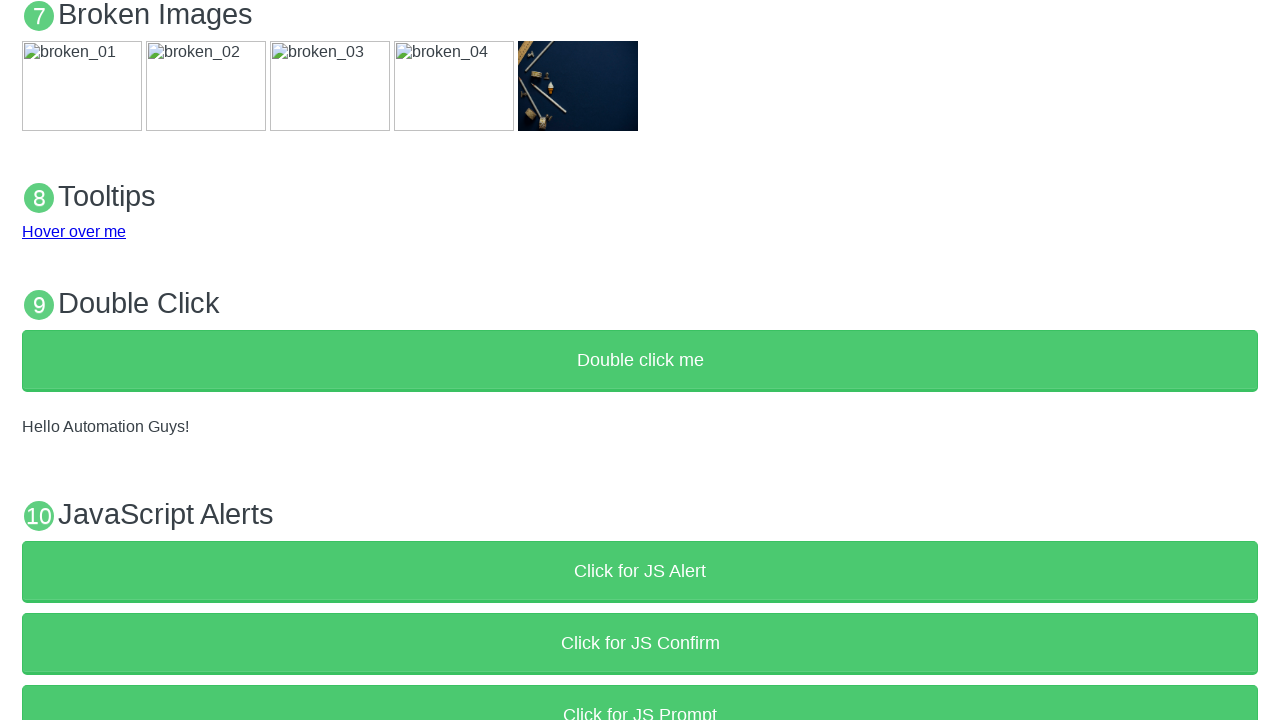